Tests clicking a button with a dynamic ID on the UI Testing Playground website to verify that the button can be located by its CSS class selector regardless of its changing ID attribute.

Starting URL: http://uitestingplayground.com/dynamicid

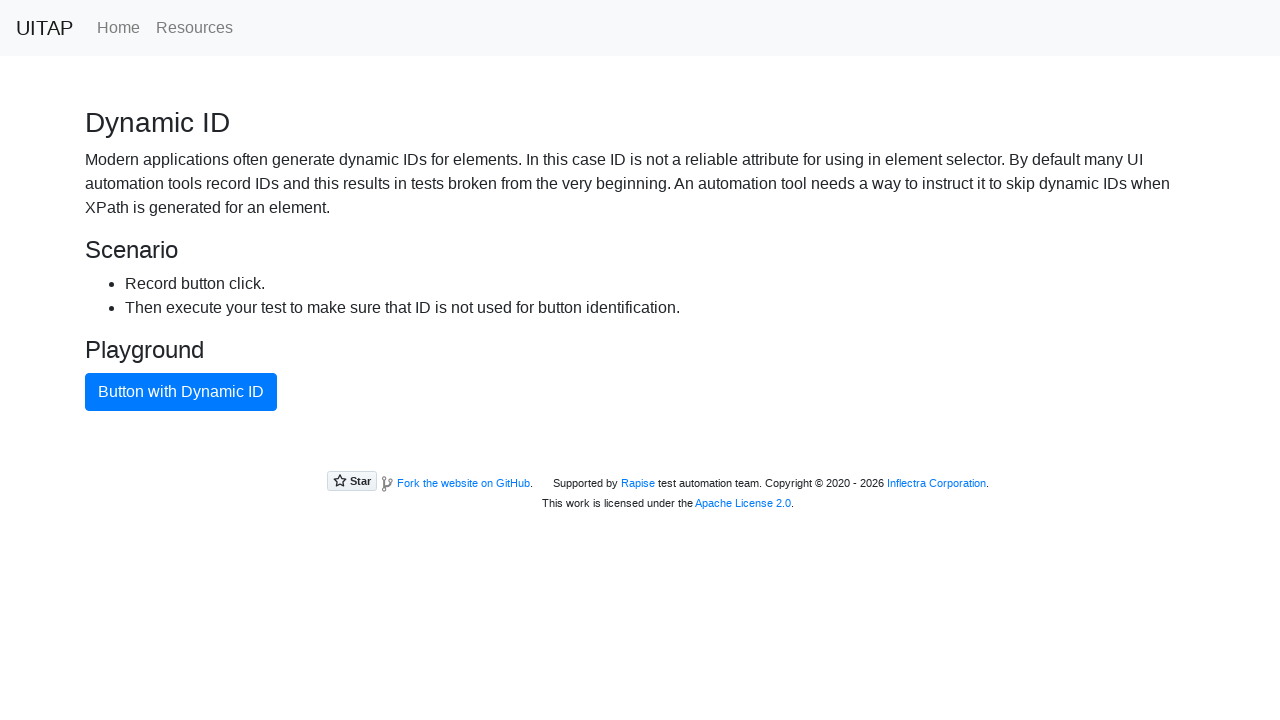

Clicked button with dynamic ID using CSS class selector .btn.btn-primary at (181, 392) on .btn.btn-primary
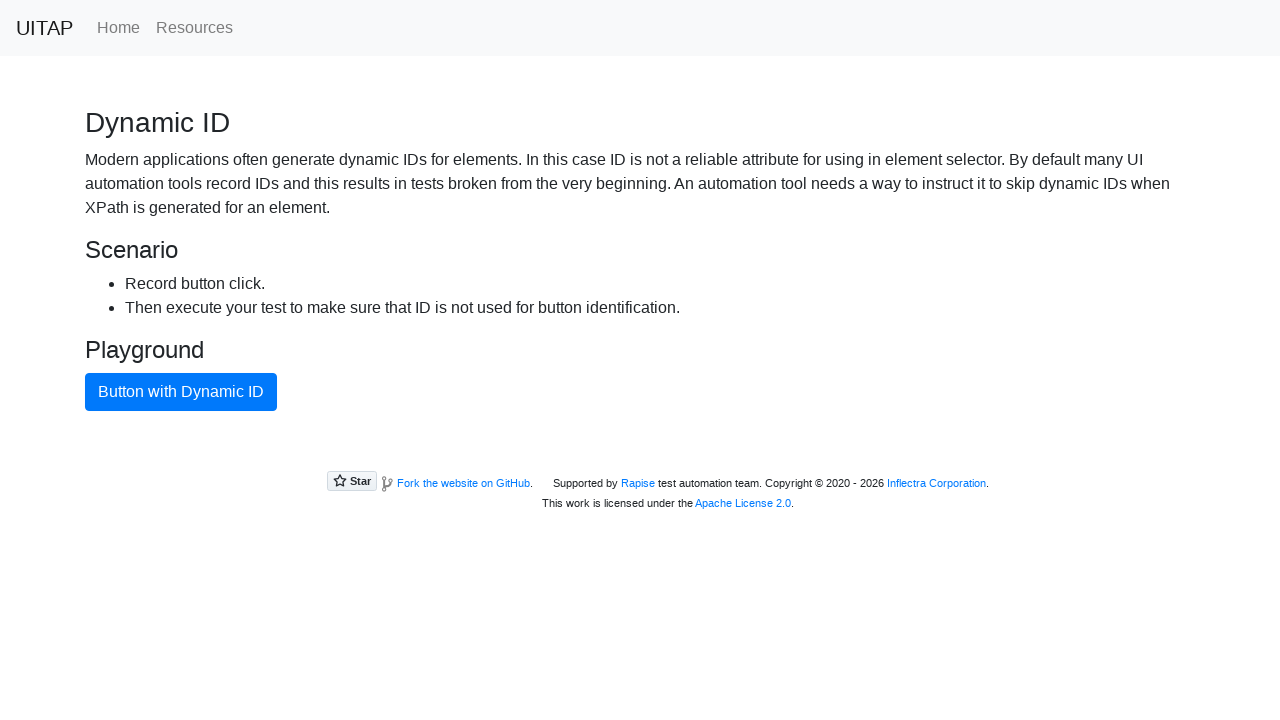

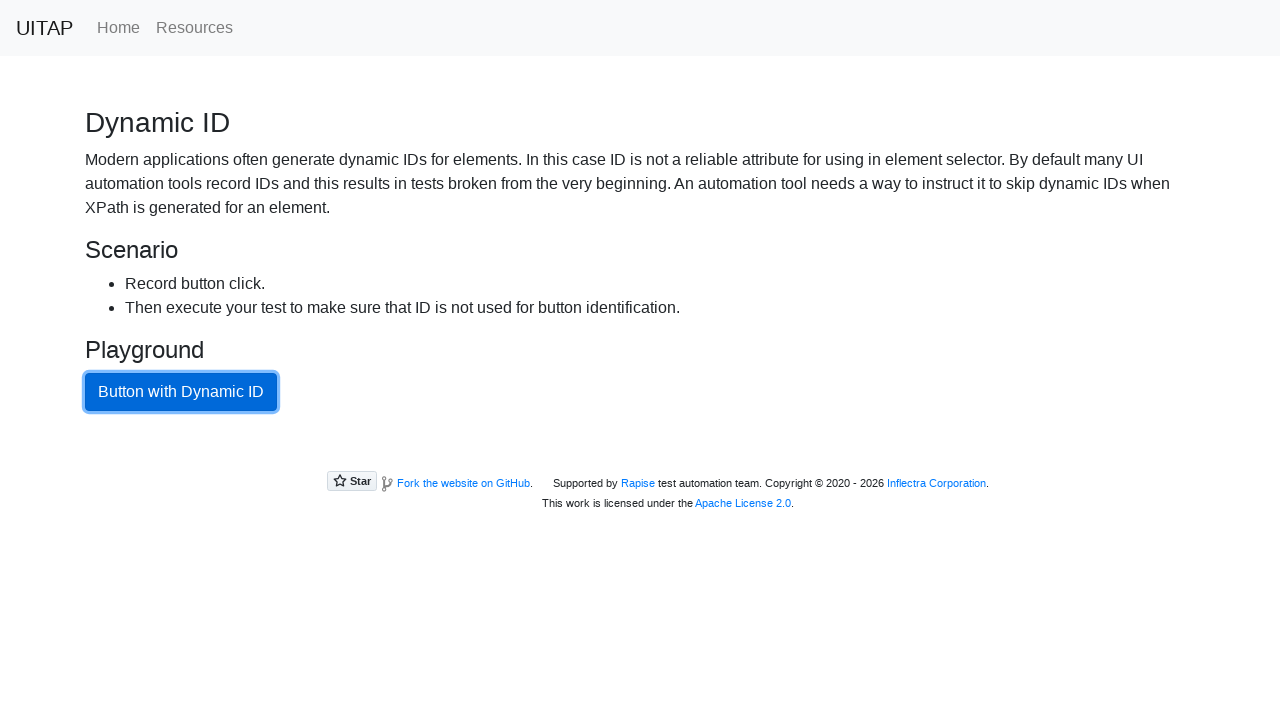